Navigates to a login page and clicks on a partial link text for "Element" (likely "Elemental Selenium" link)

Starting URL: https://the-internet.herokuapp.com/login

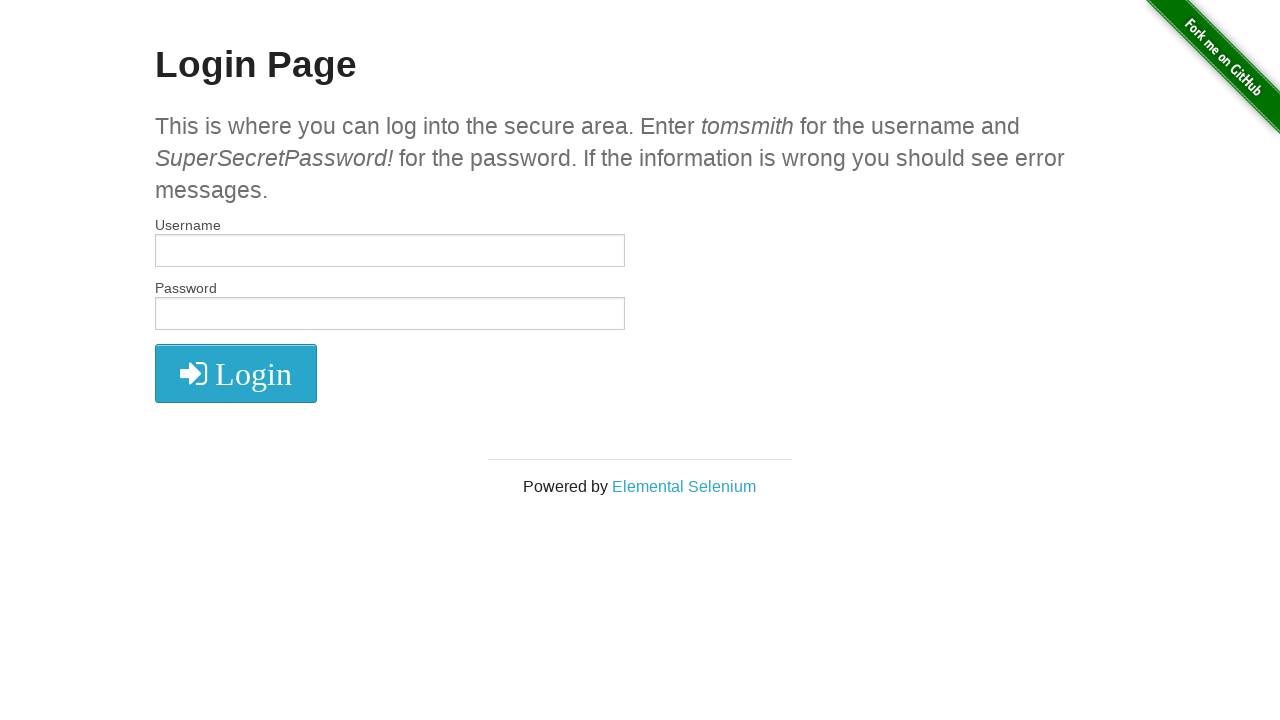

Navigated to login page at https://the-internet.herokuapp.com/login
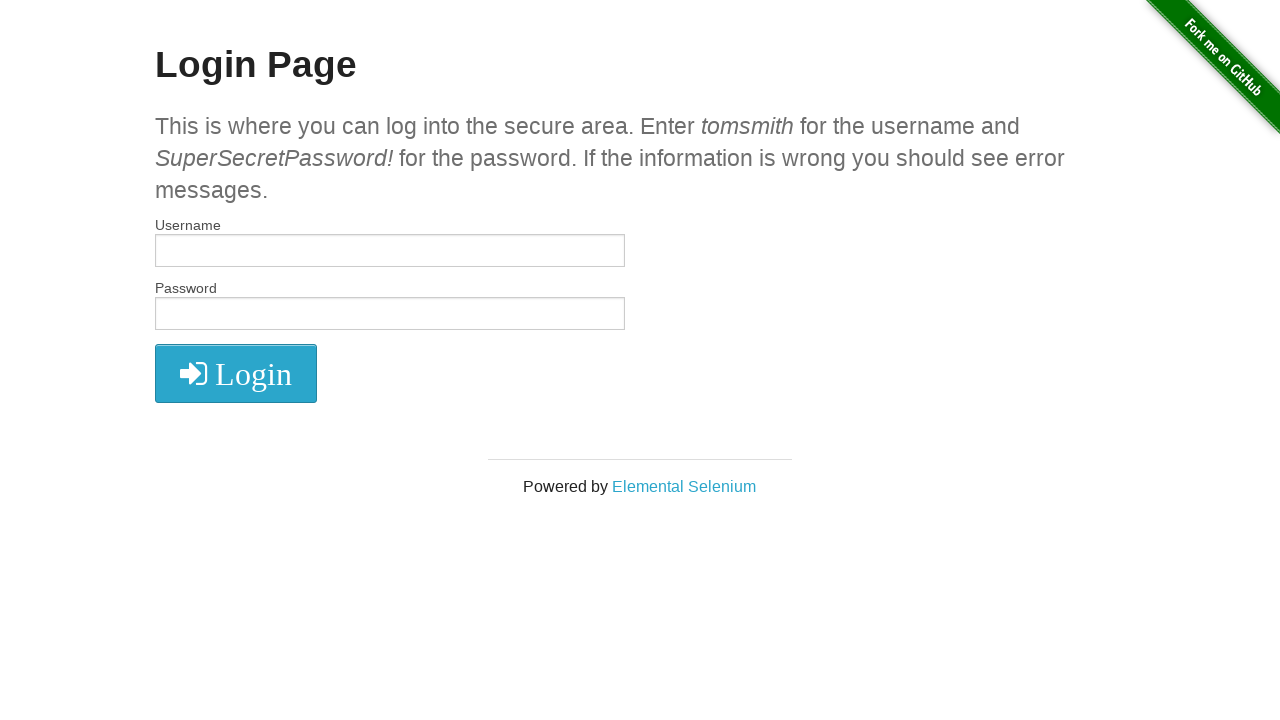

Clicked on link with partial text 'Element' (Elemental Selenium) at (684, 486) on text=Element
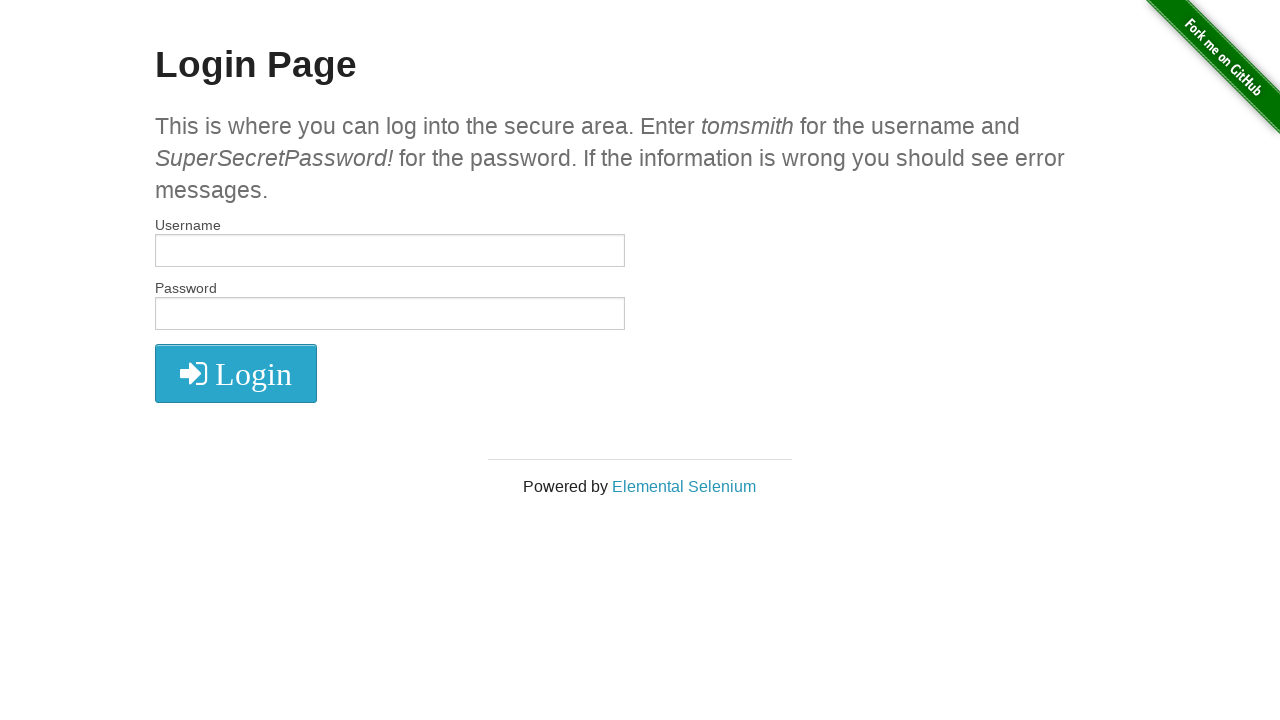

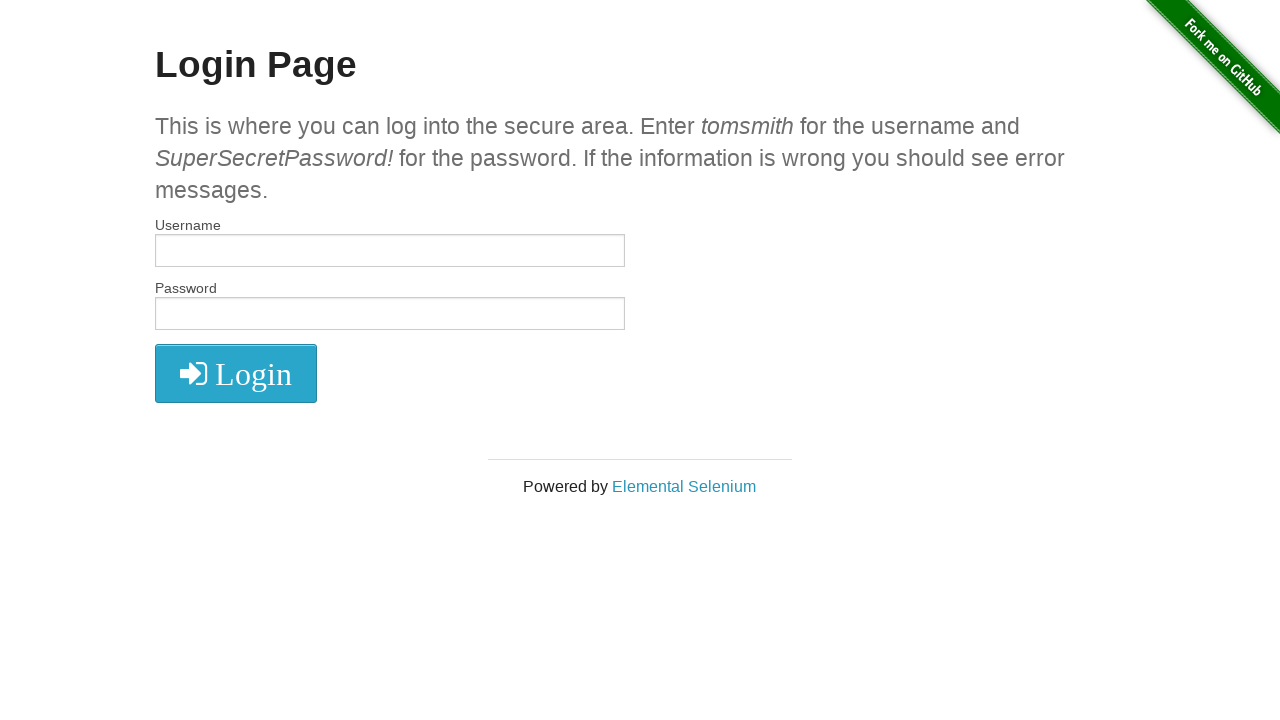